Tests mouse hover interaction by moving the cursor to a specific element with ID "mousehover" on an automation practice page

Starting URL: https://rahulshettyacademy.com/AutomationPractice/

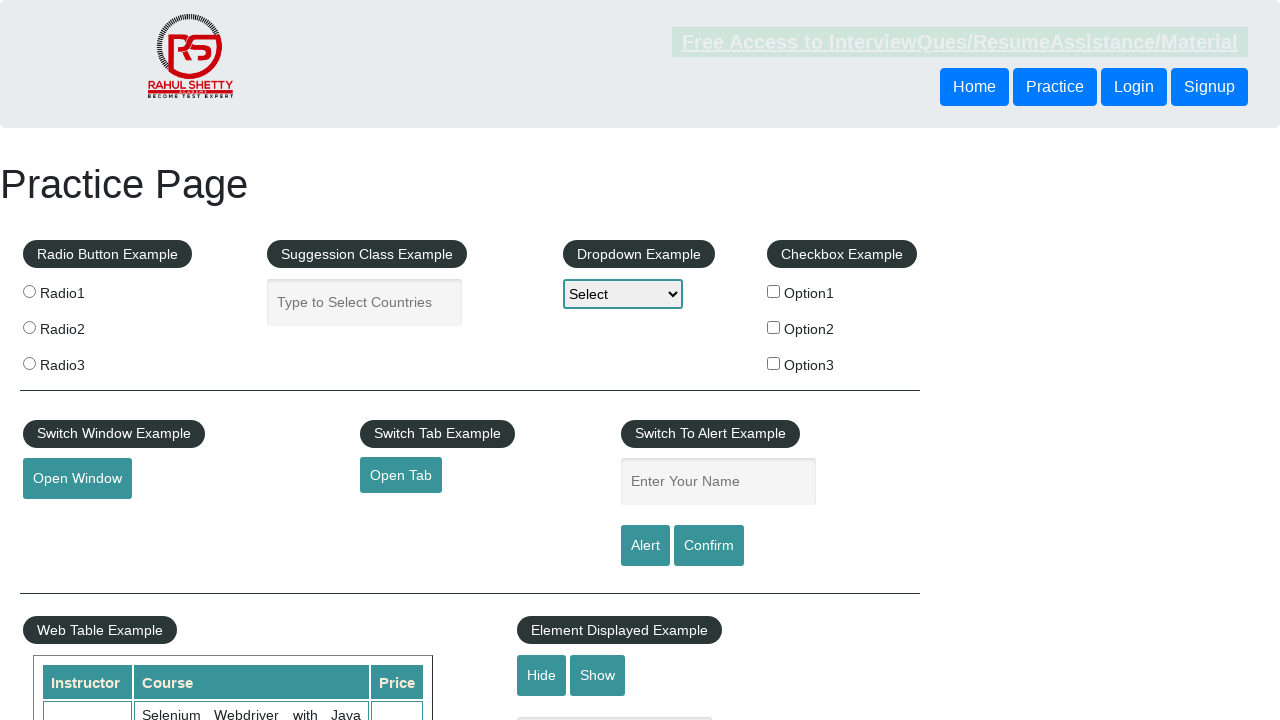

Navigated to automation practice page
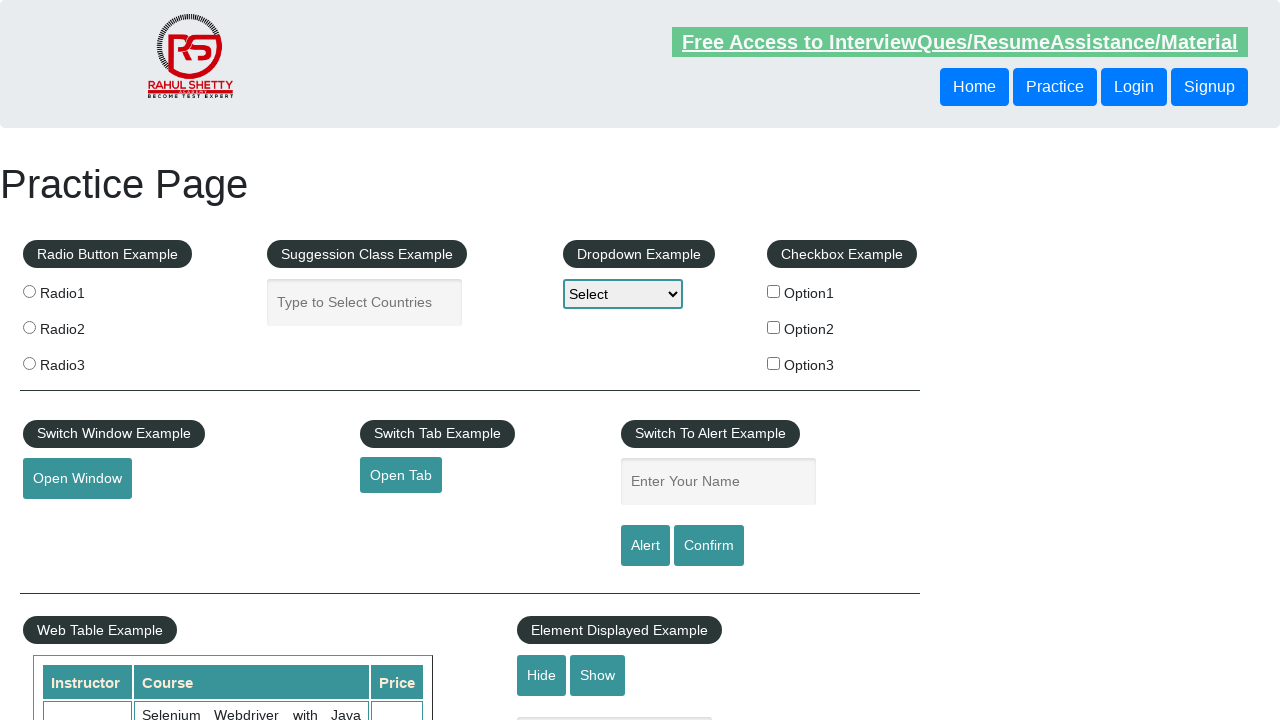

Hovered over mousehover element to trigger hover effects at (83, 361) on #mousehover
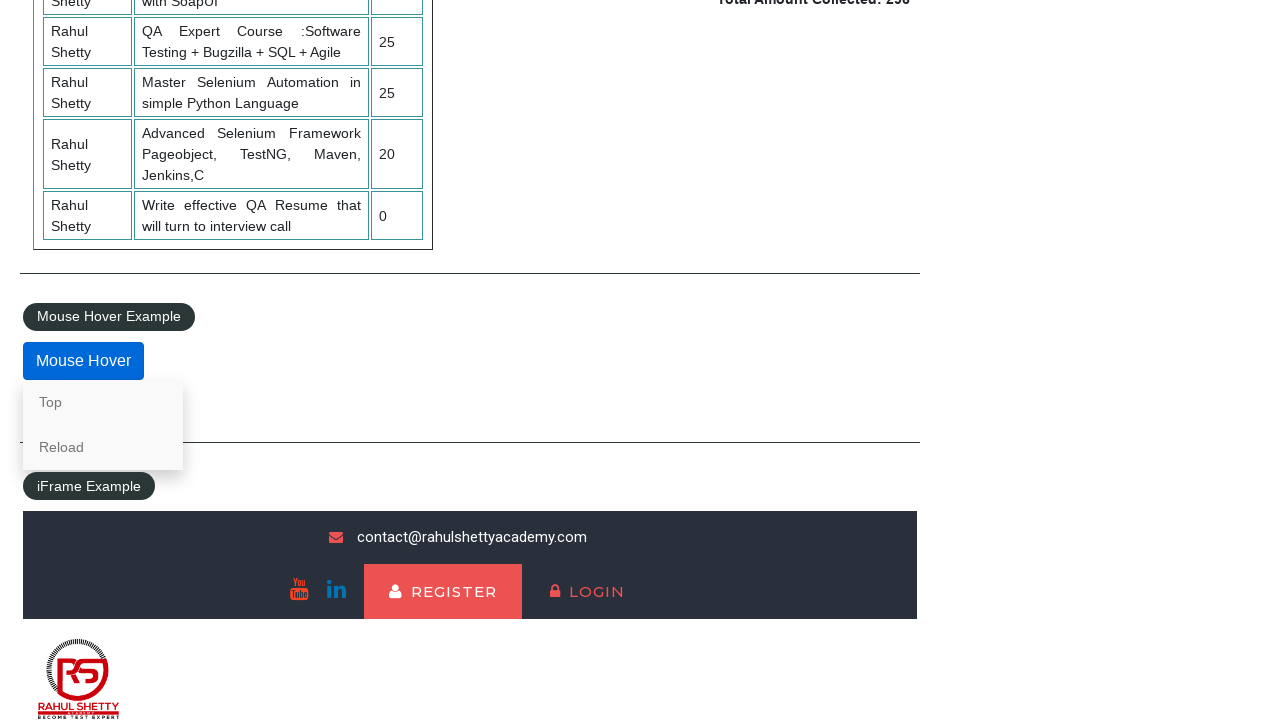

Waited 500ms to observe hover effect
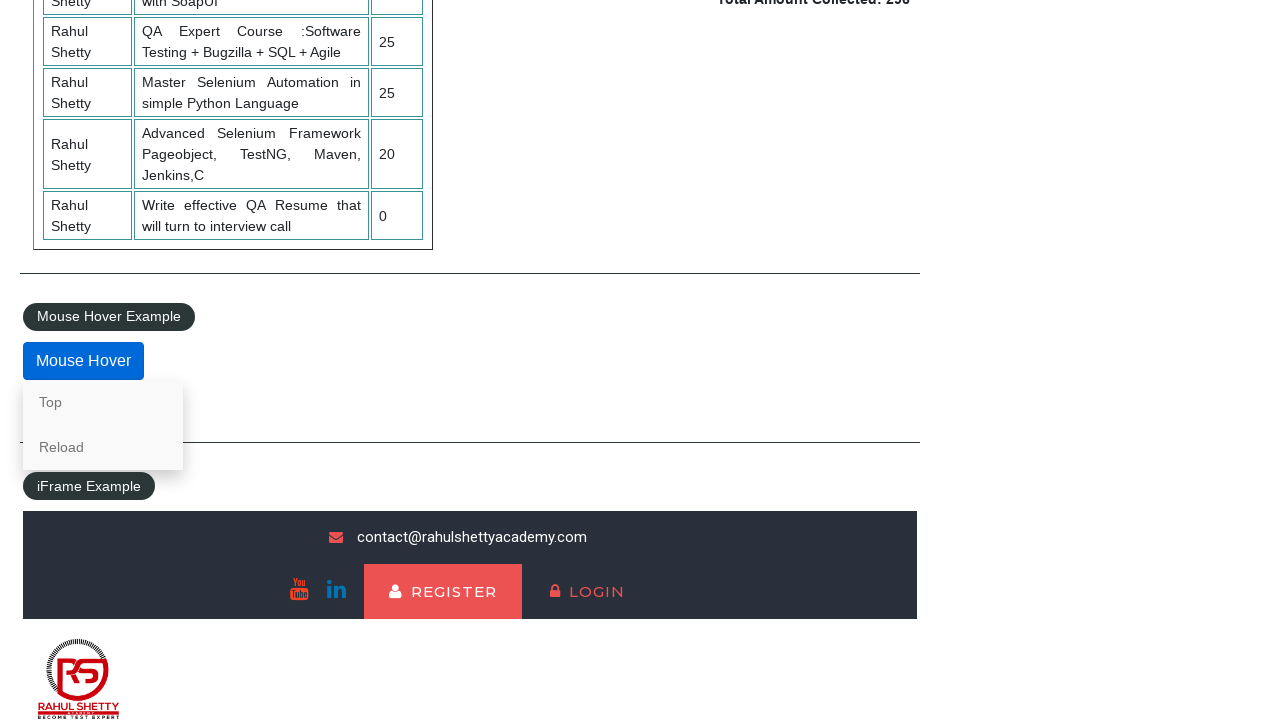

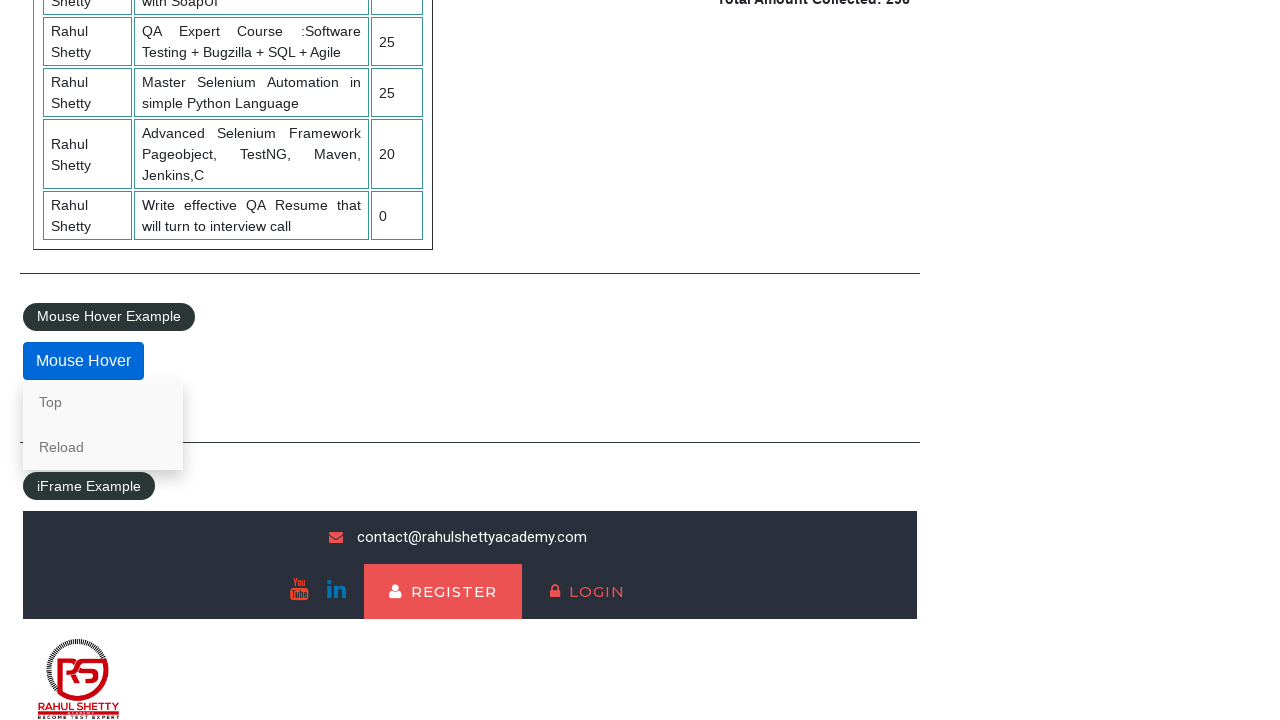